Tests notification messages page by navigating to it and verifying the flash message is visible

Starting URL: https://the-internet.herokuapp.com/

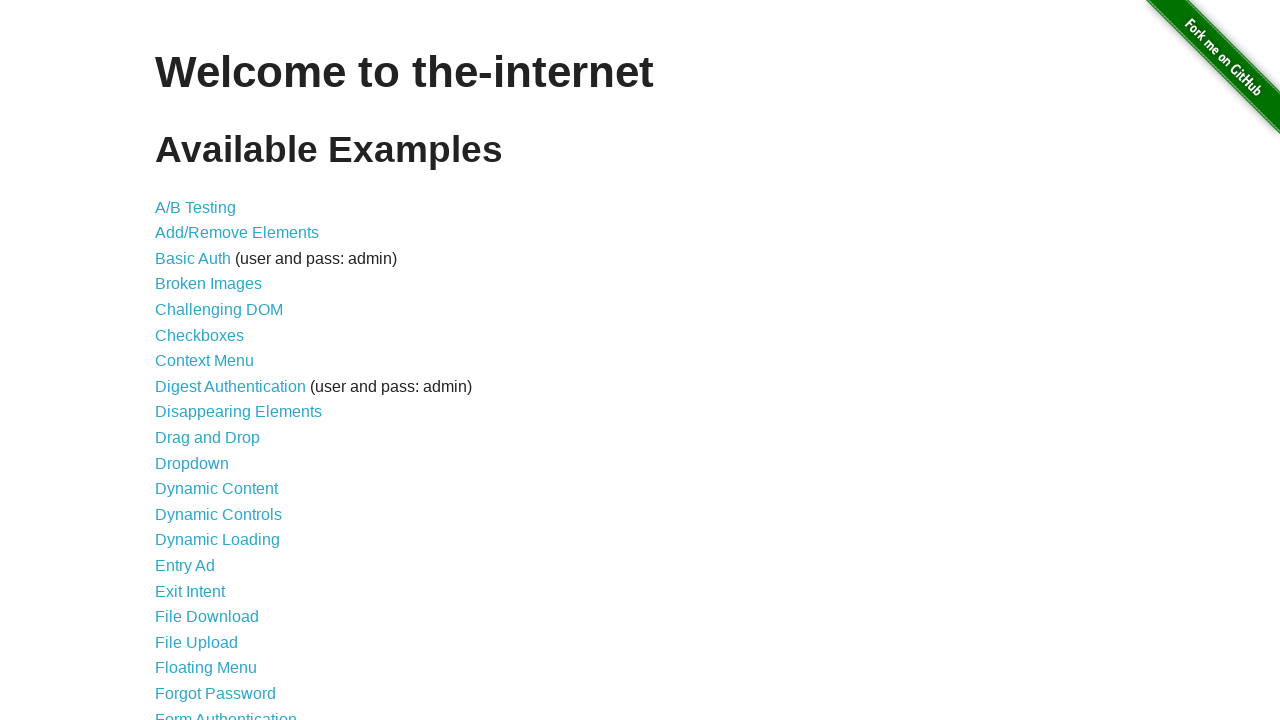

Clicked on Notification Messages link at (234, 420) on text=Notification Messages
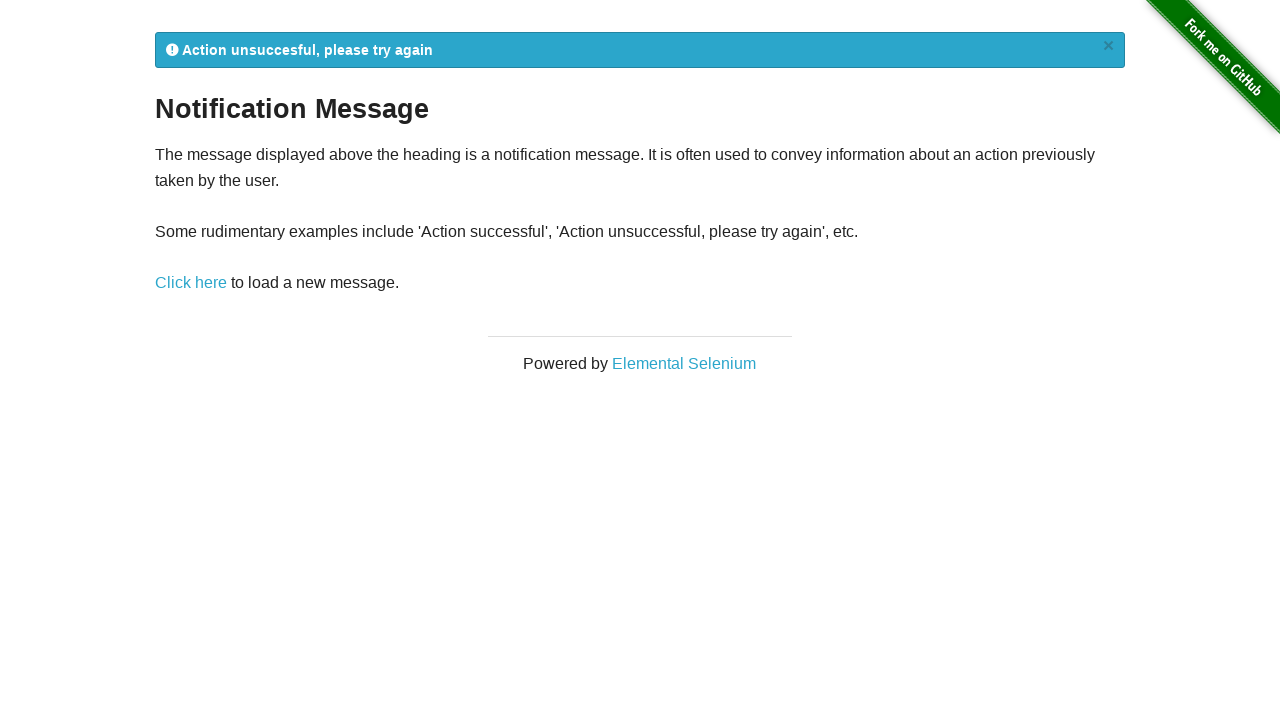

Flash message is visible
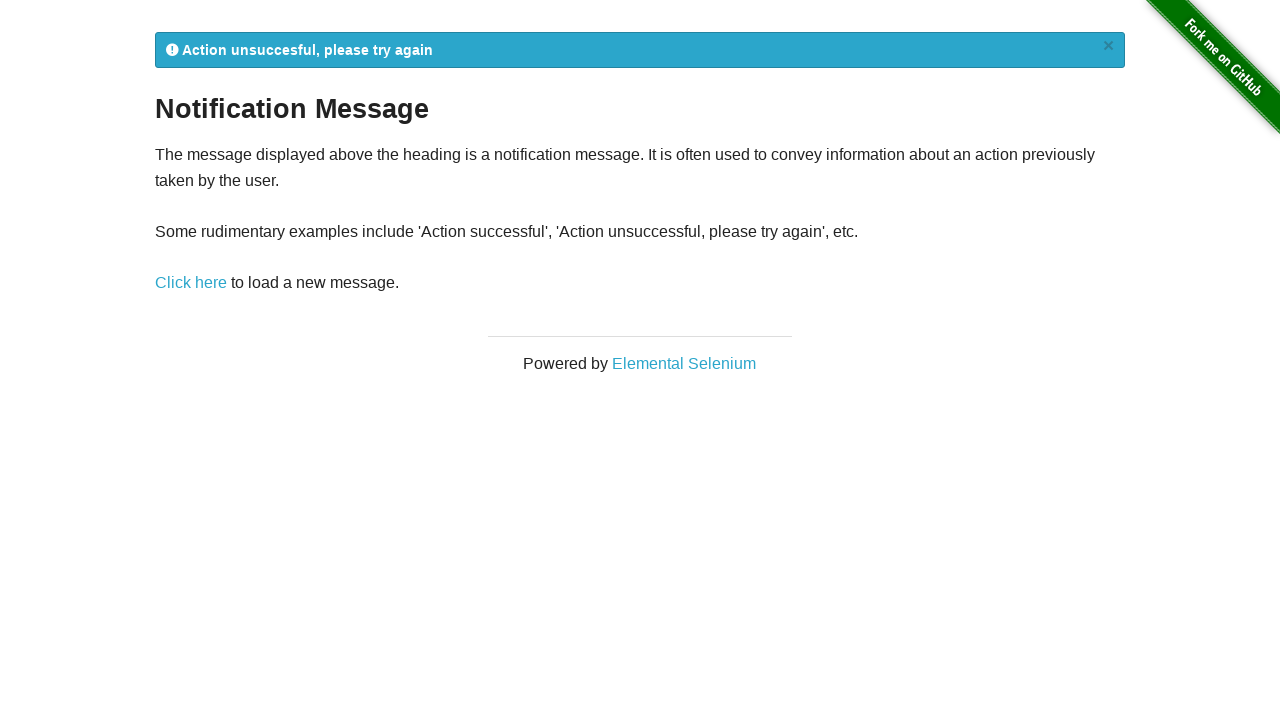

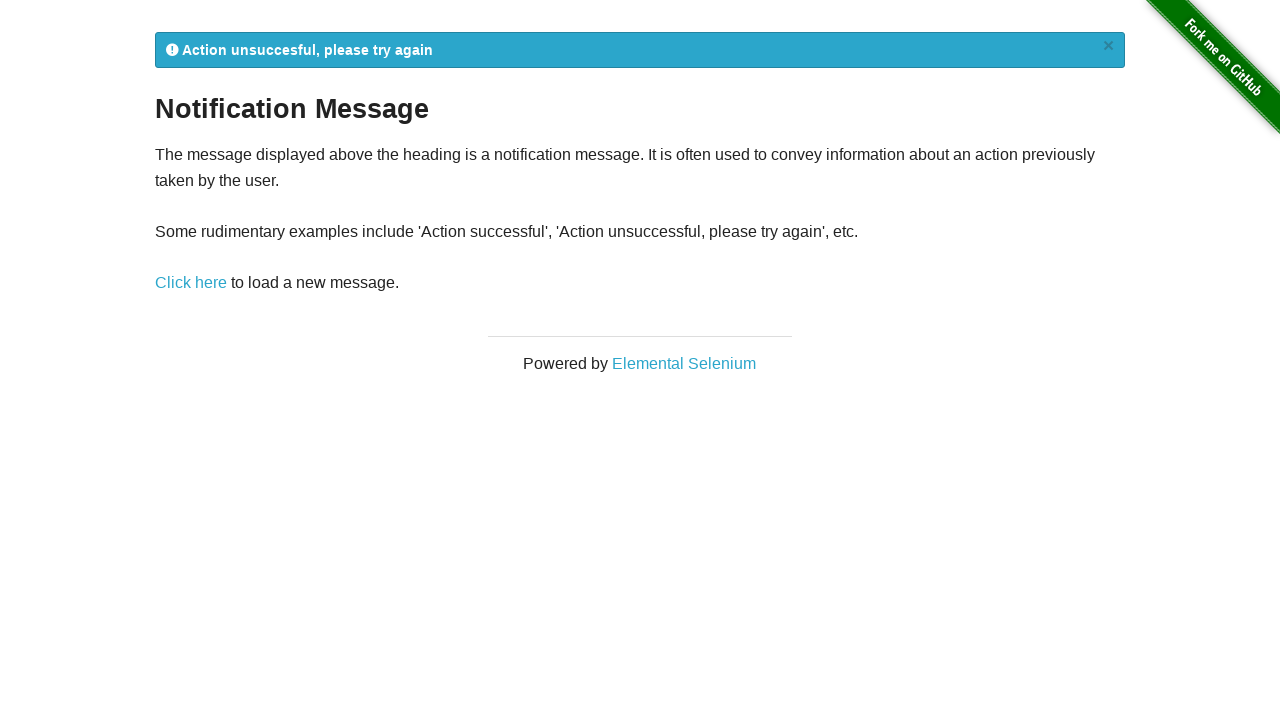